Tests dismissing a JavaScript confirm dialog by clicking Cancel and verifying the result

Starting URL: https://the-internet.herokuapp.com/javascript_alerts

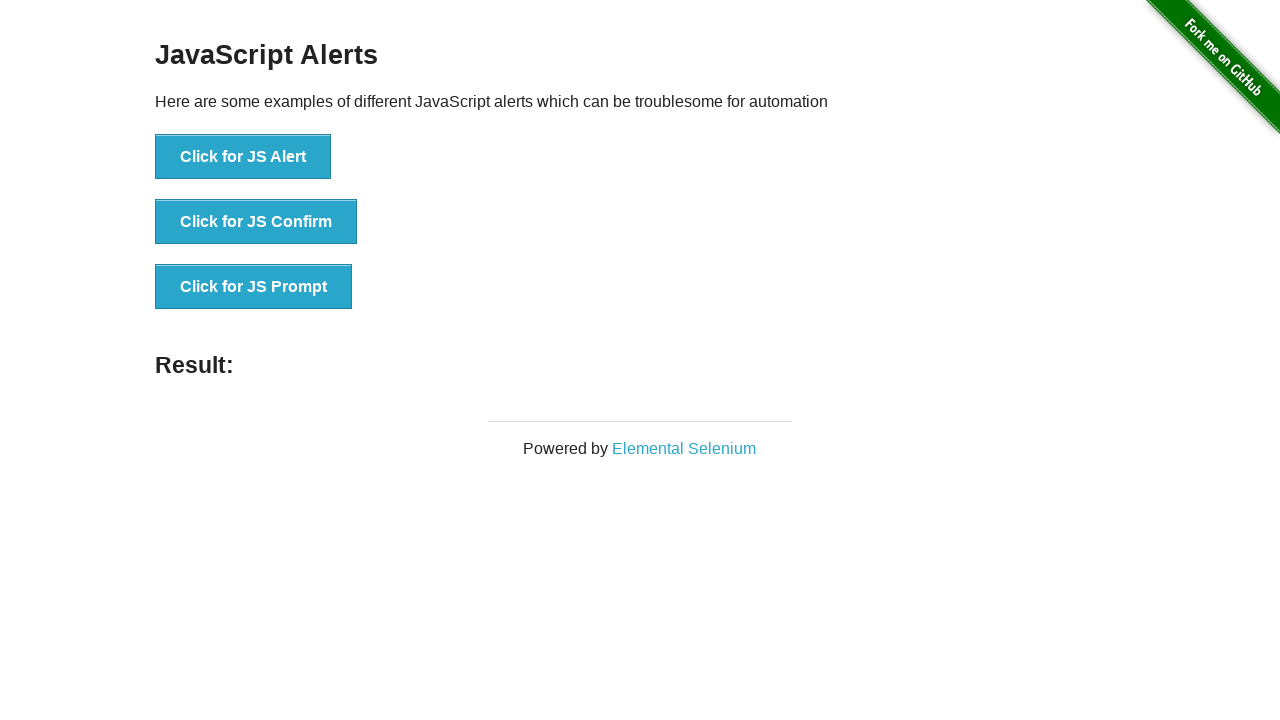

Clicked button to trigger JavaScript confirm dialog at (256, 222) on xpath=//button[.='Click for JS Confirm']
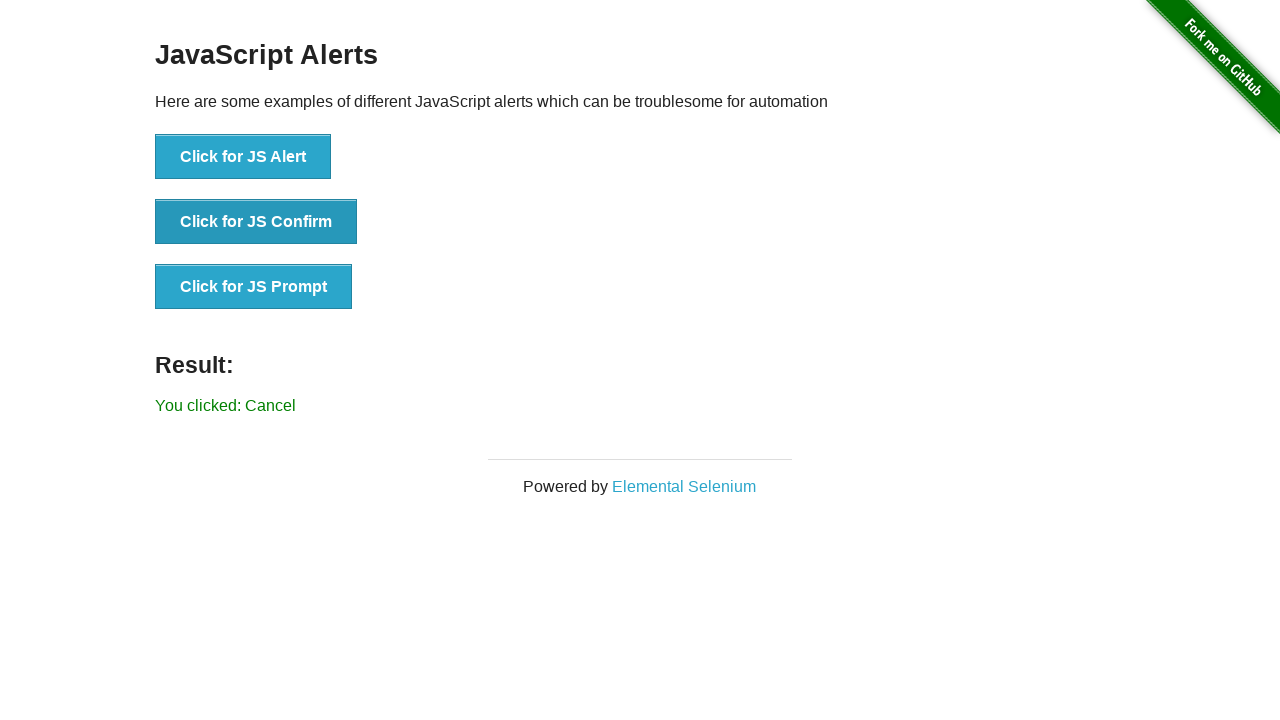

Set up dialog handler to dismiss confirm dialog by clicking Cancel
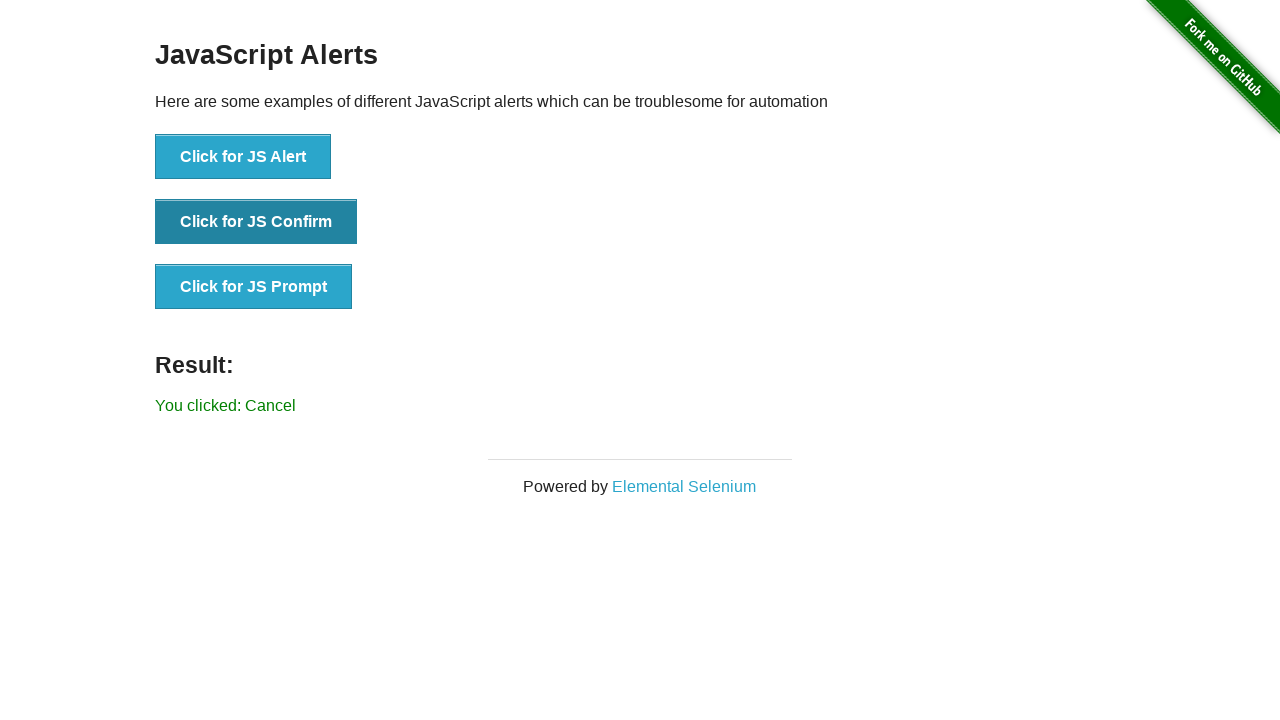

Verified result text shows 'You clicked: Cancel'
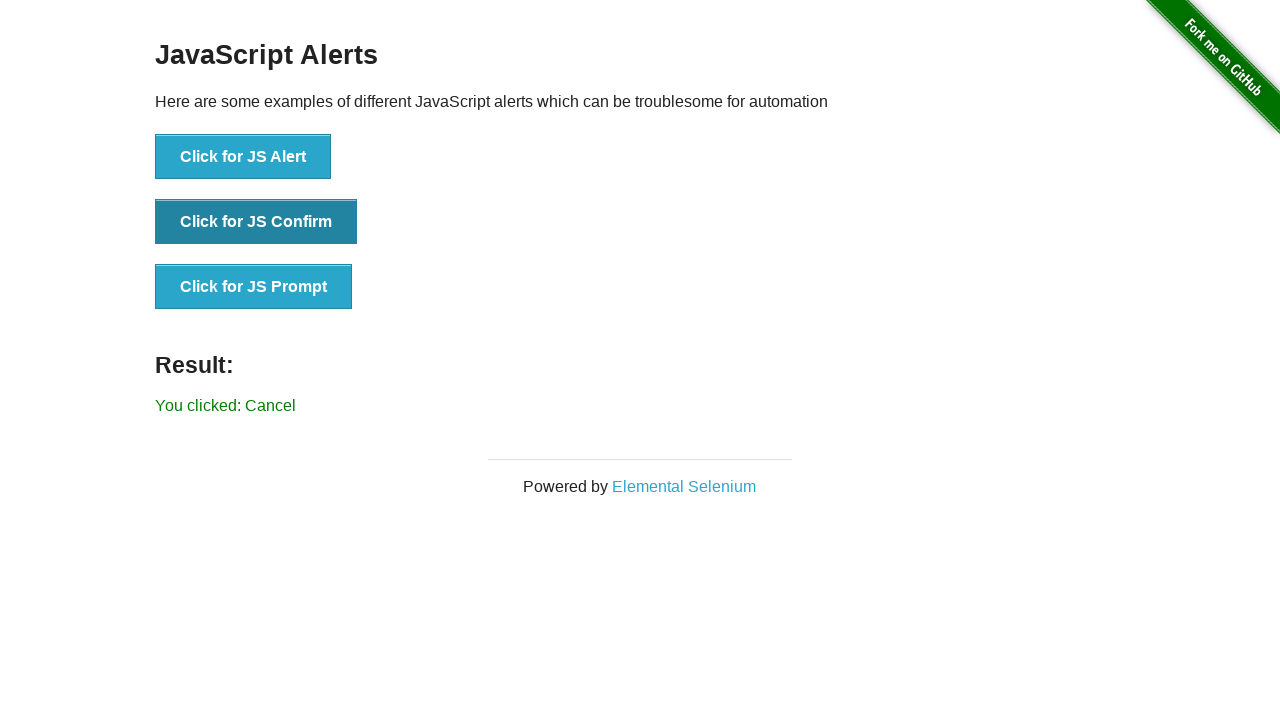

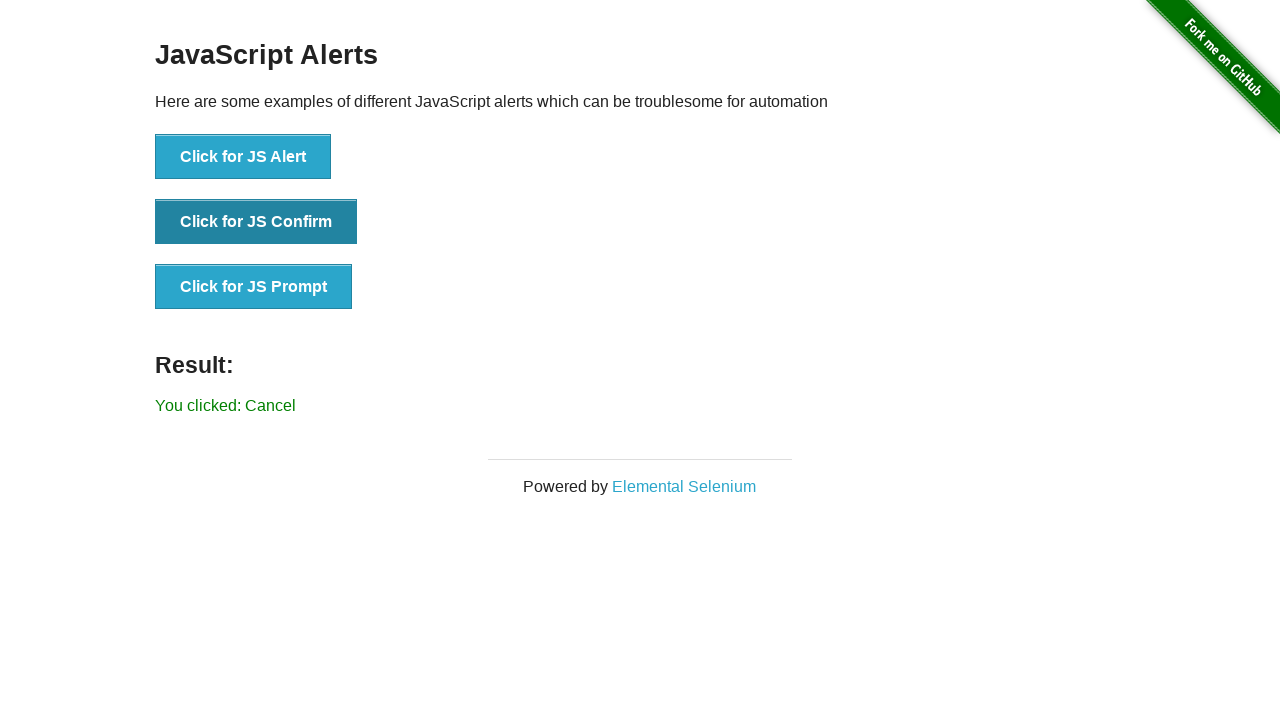